Tests the search functionality on the Top Deals page by entering various search terms and verifying filtered results.

Starting URL: https://rahulshettyacademy.com/seleniumPractise/#/offers

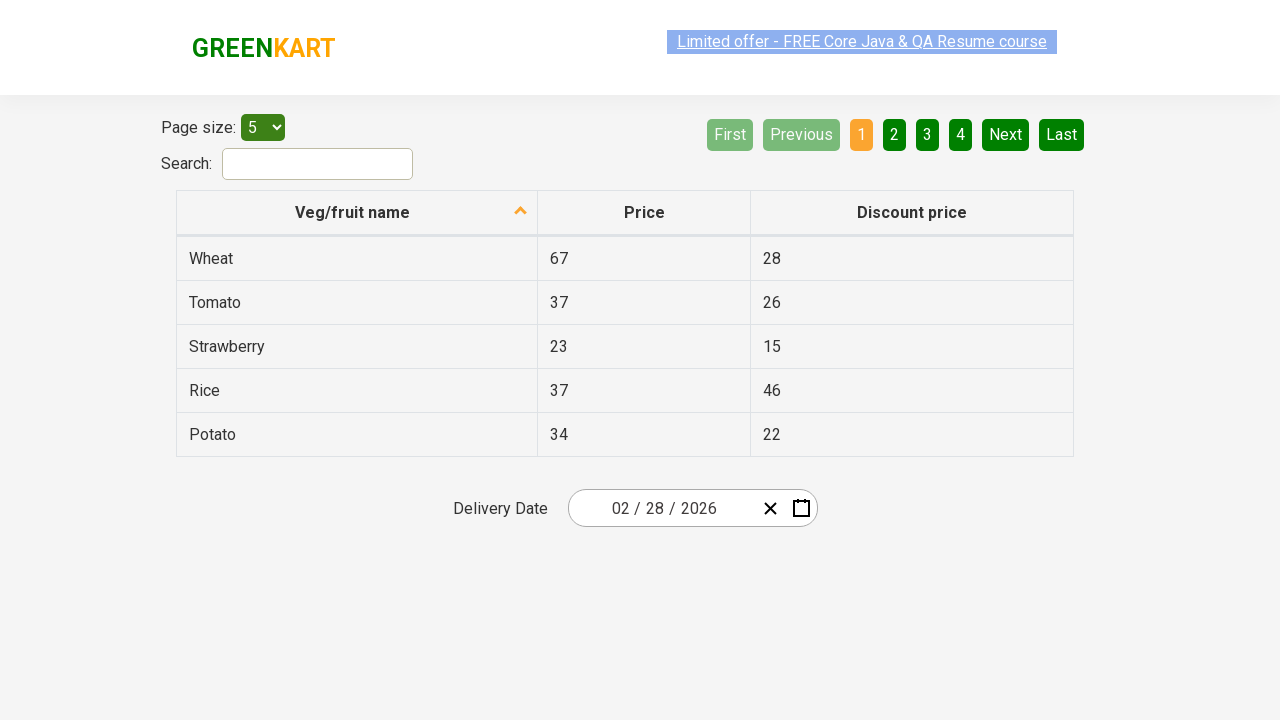

Waited for discount table to load on Top Deals page
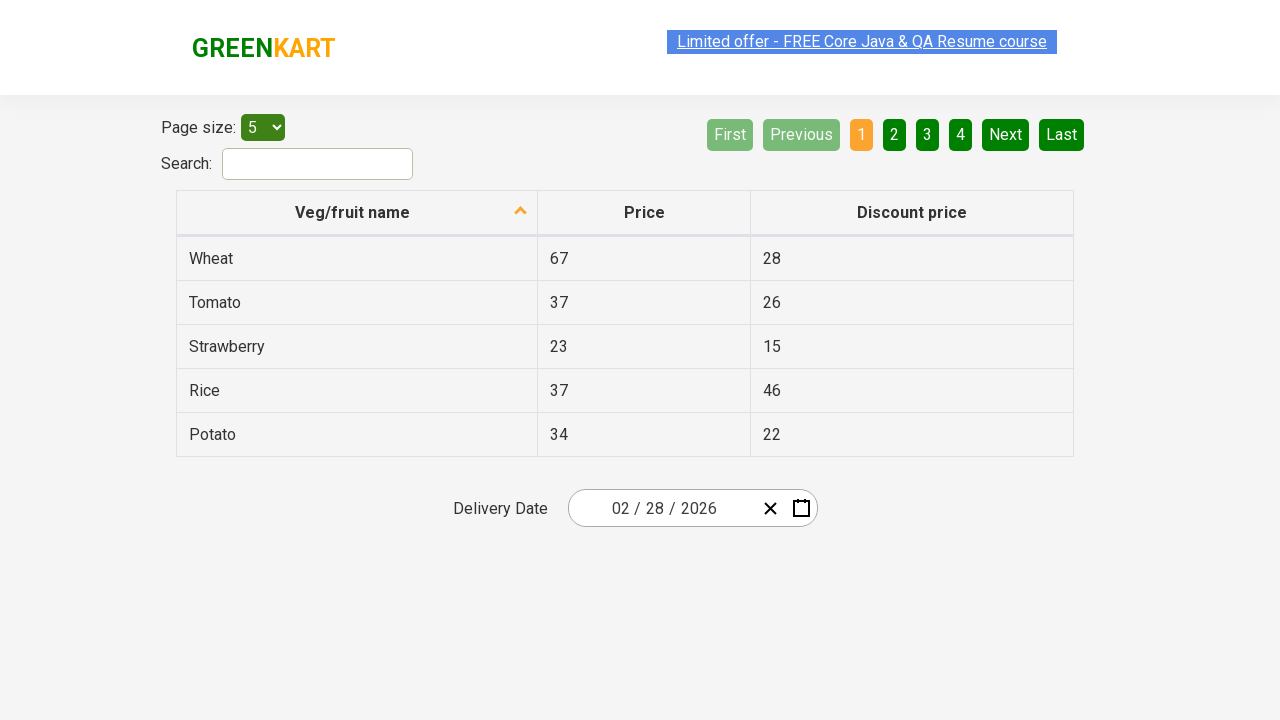

Filled search field with 'Cucumber' on #search-field
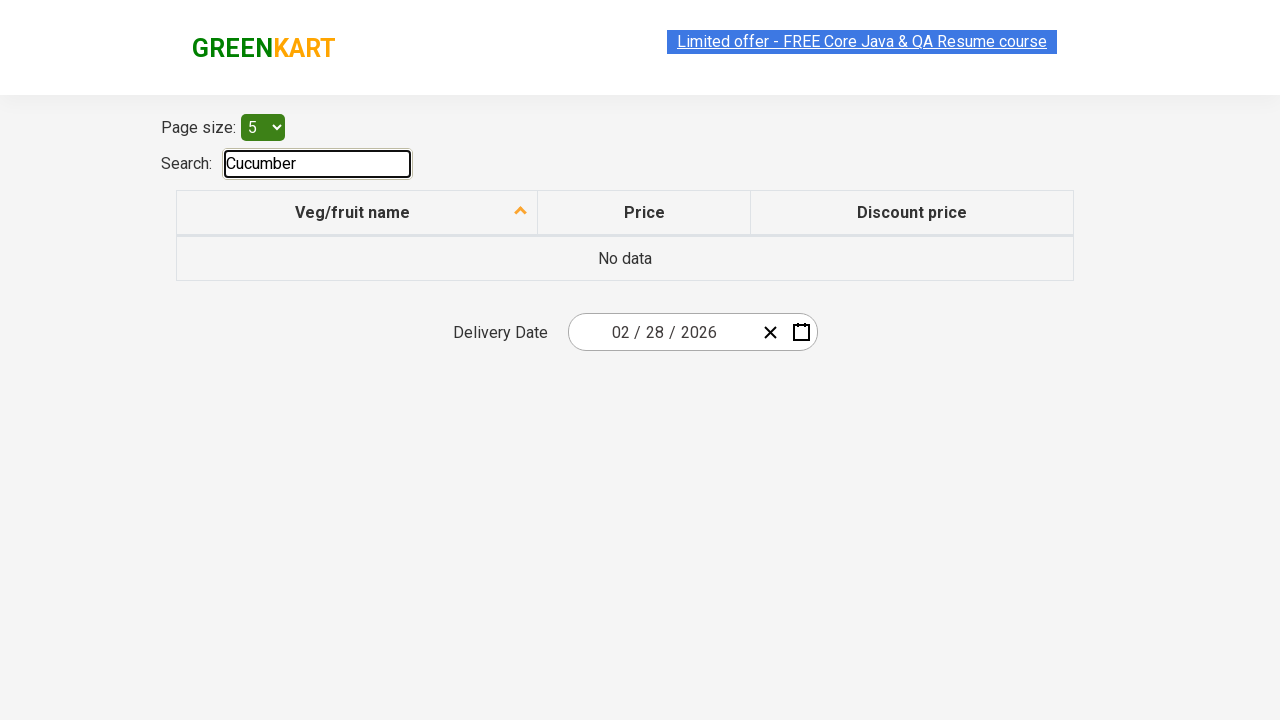

Waited for search results after 'Cucumber' search
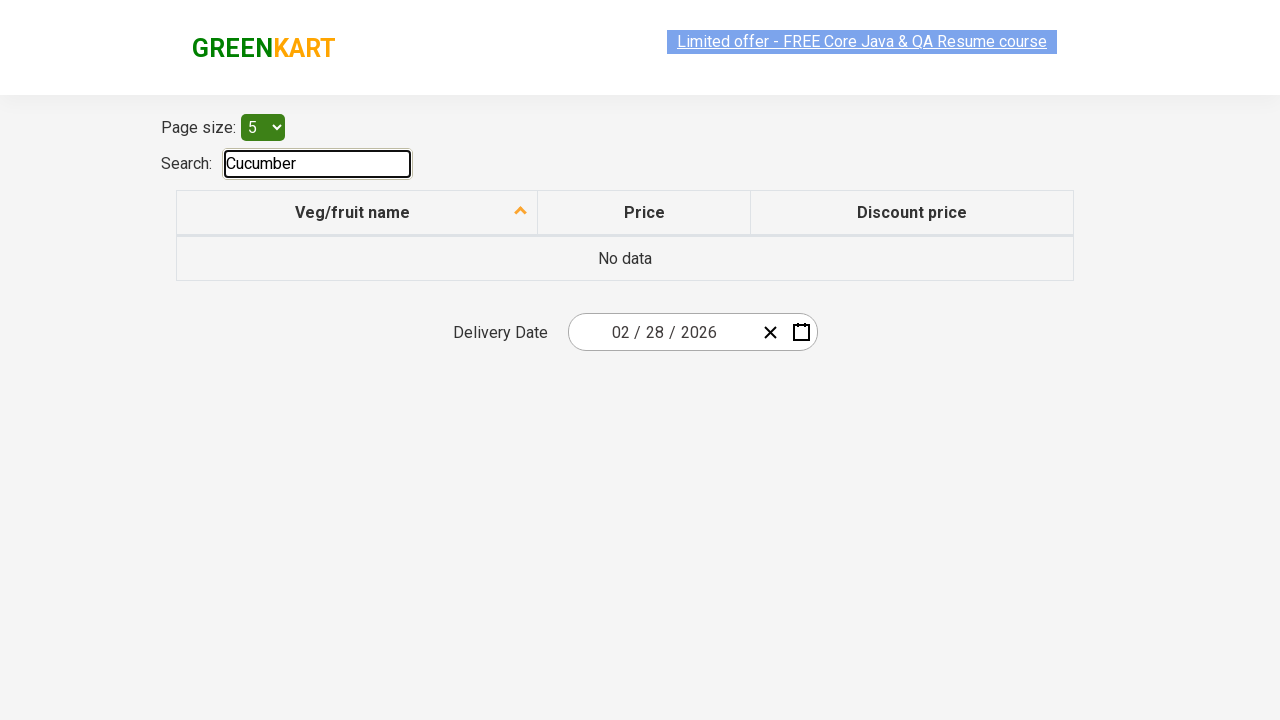

Cleared search field after 'Cucumber' search on #search-field
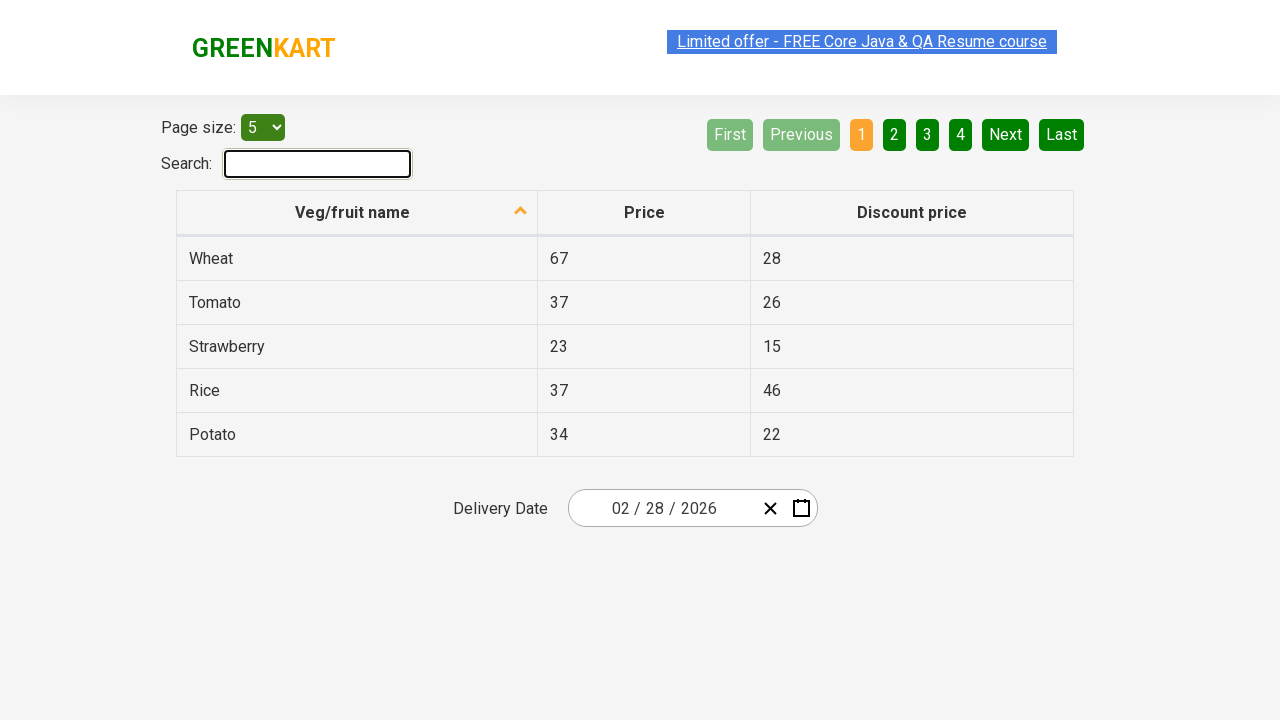

Filled search field with 'Mango' on #search-field
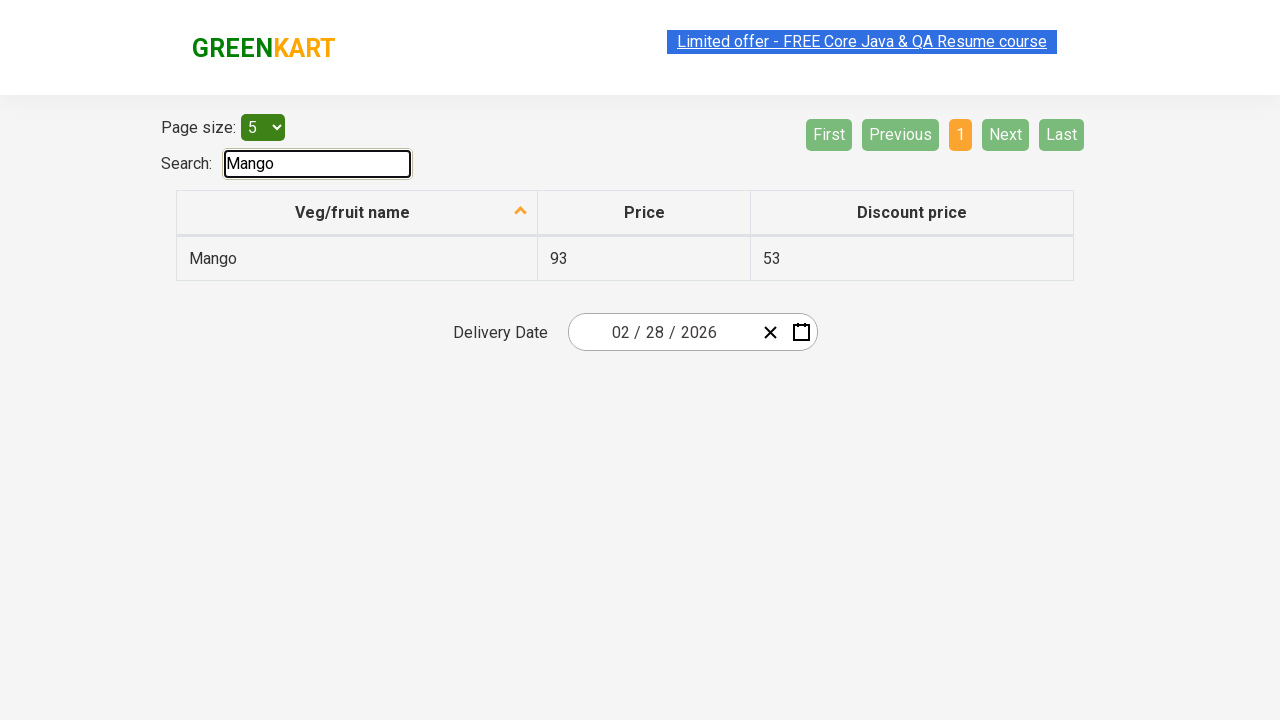

Waited for search results after 'Mango' search
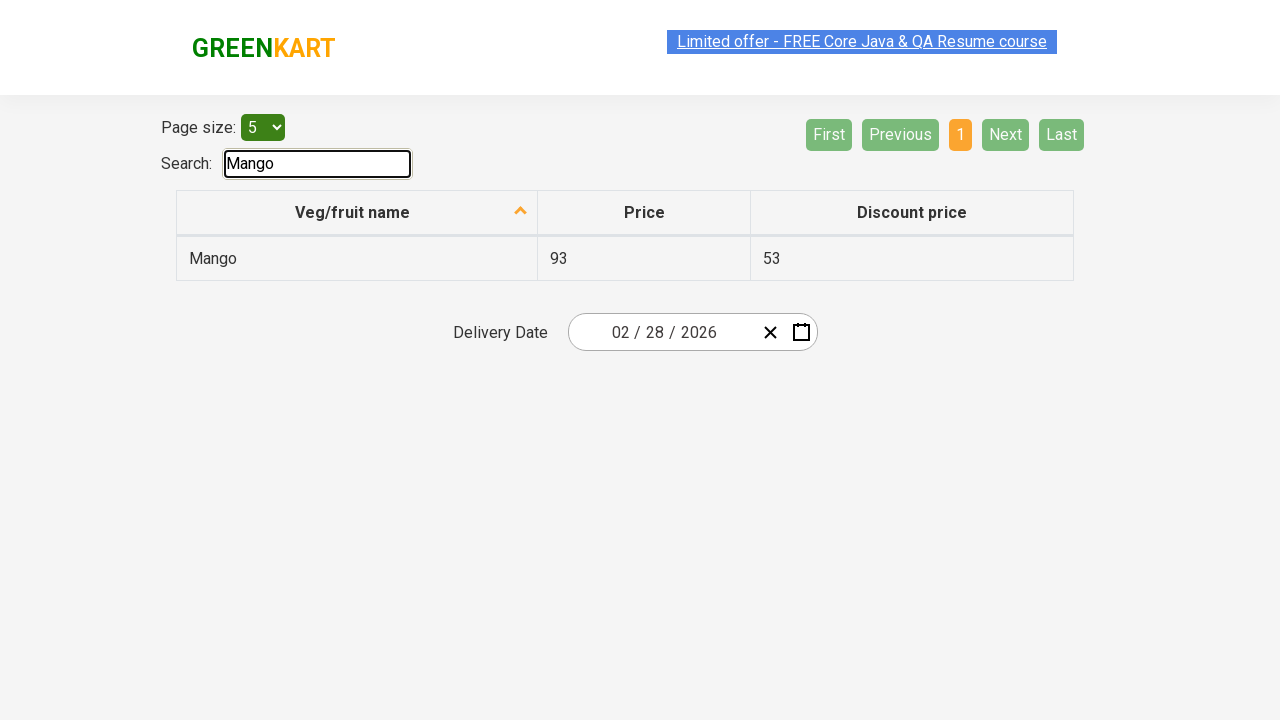

Cleared search field after 'Mango' search on #search-field
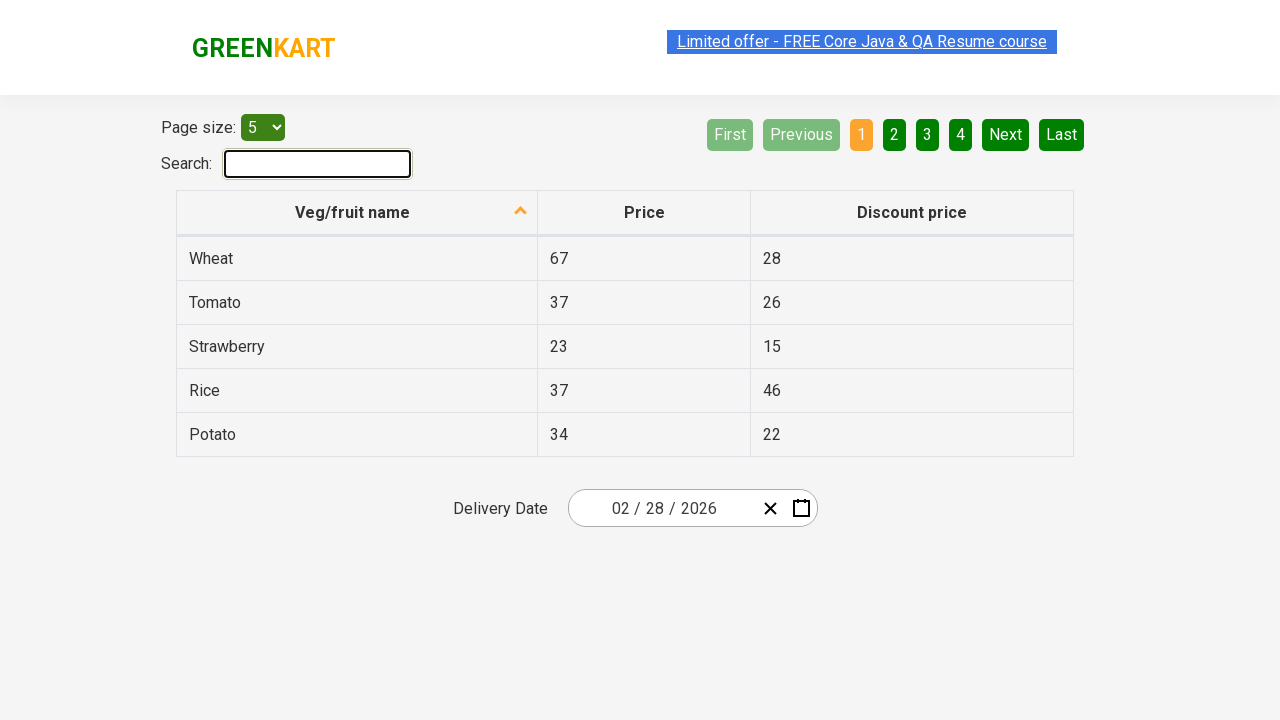

Filled search field with 'Apple' to test partial matching on #search-field
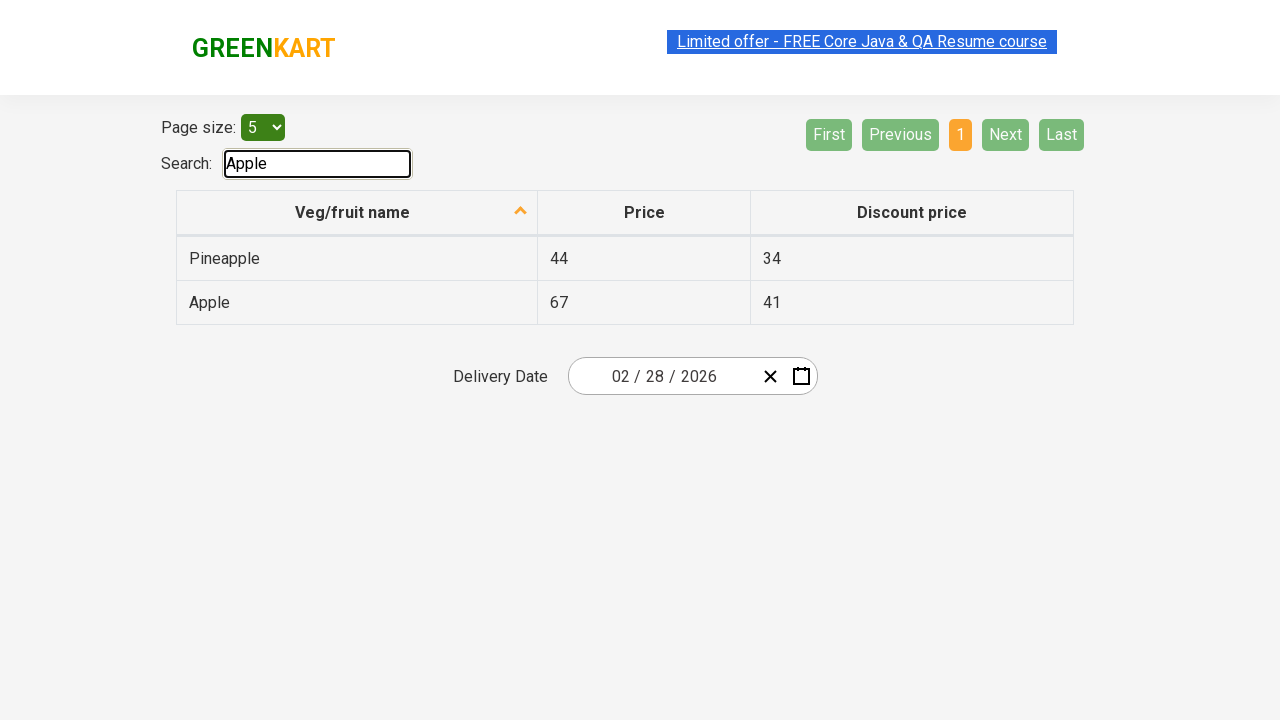

Waited for search results after 'Apple' search (should show Apple and Pineapple)
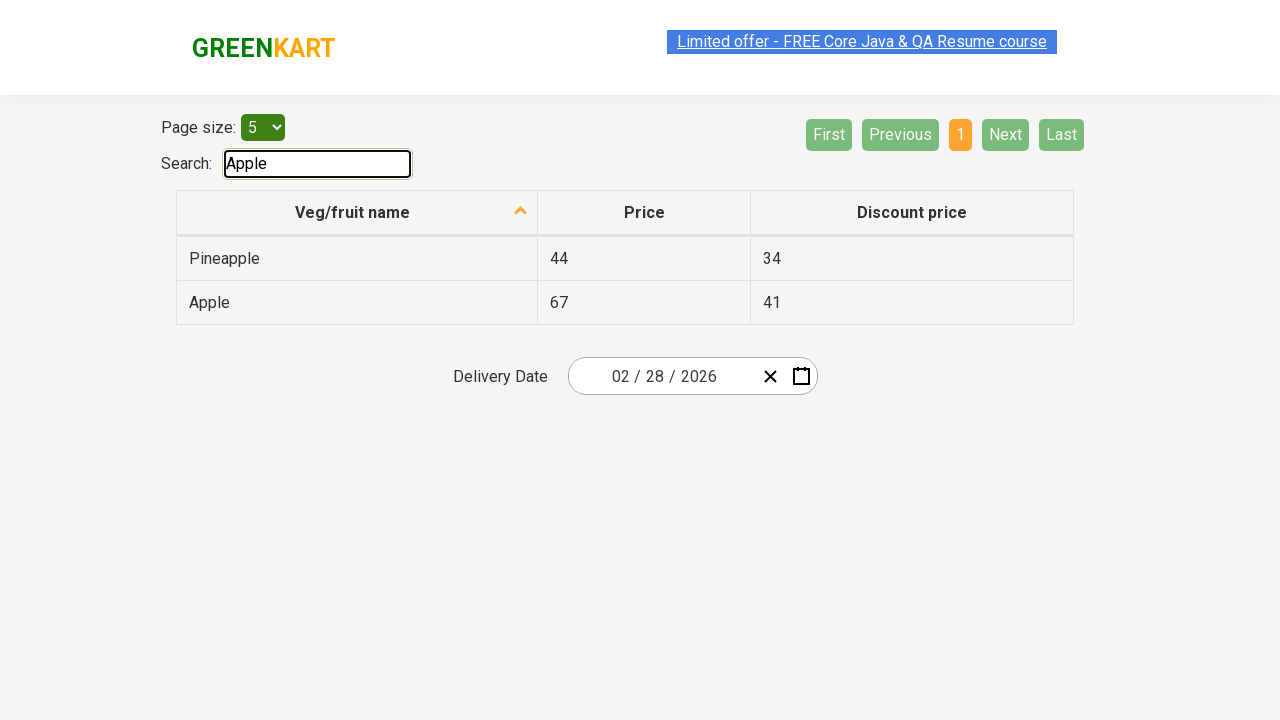

Cleared search field after 'Apple' search on #search-field
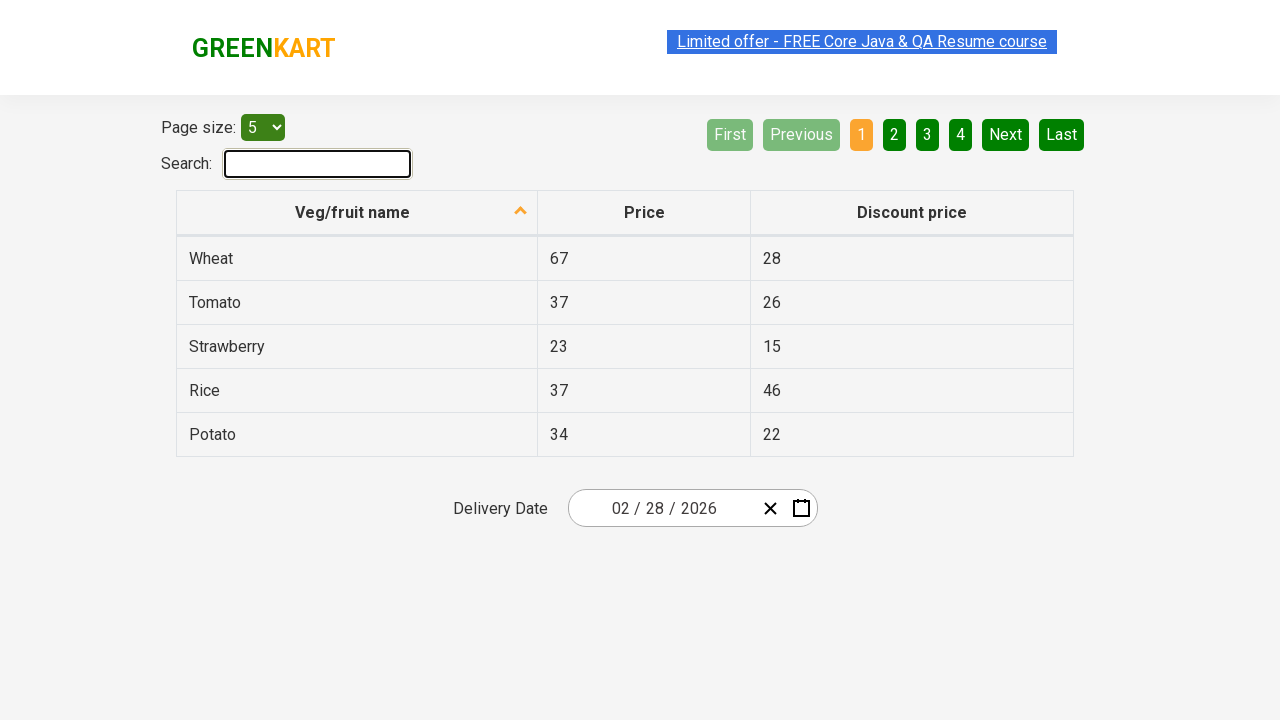

Filled search field with '67' (numeric search with no expected results) on #search-field
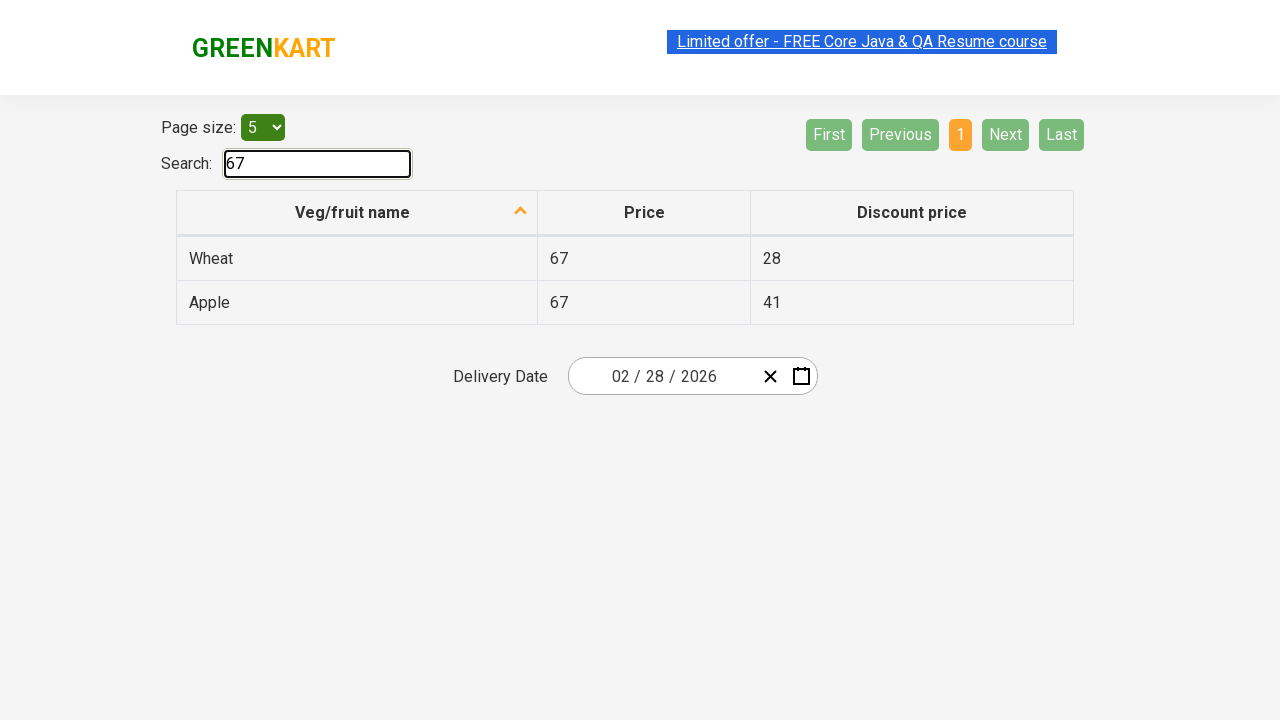

Waited for search results after '67' search (no matches expected)
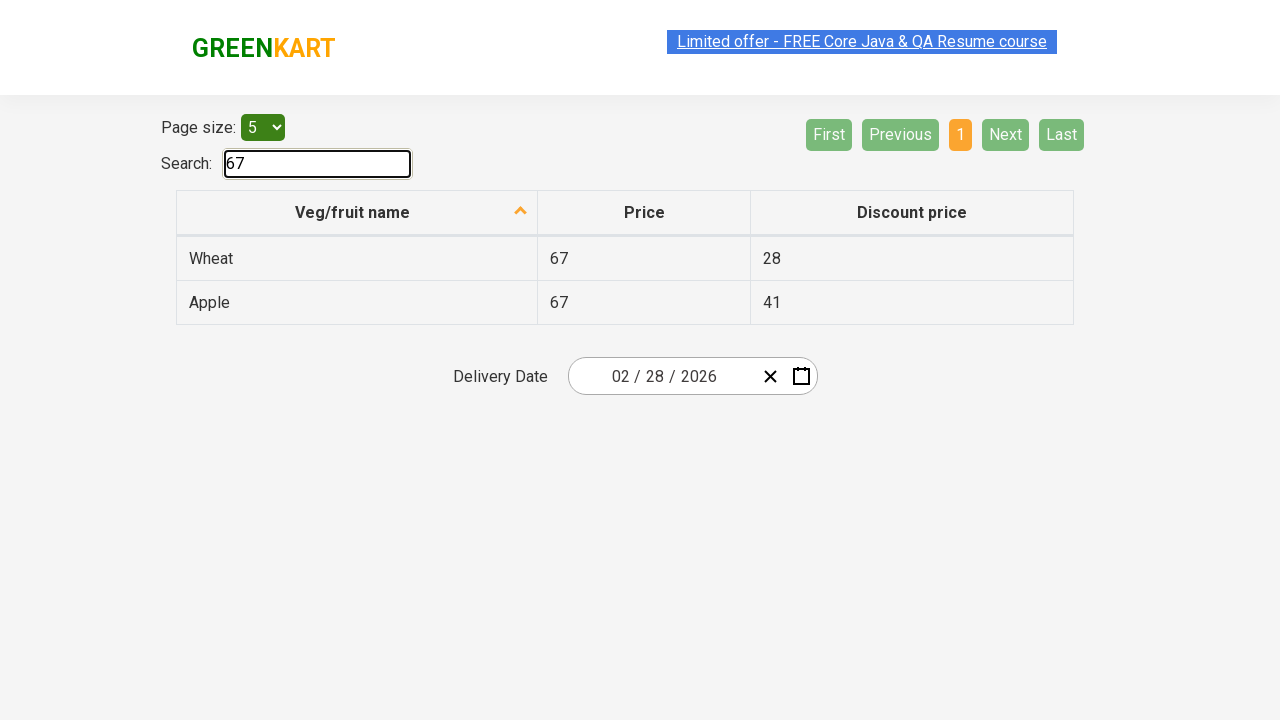

Cleared search field after '67' search on #search-field
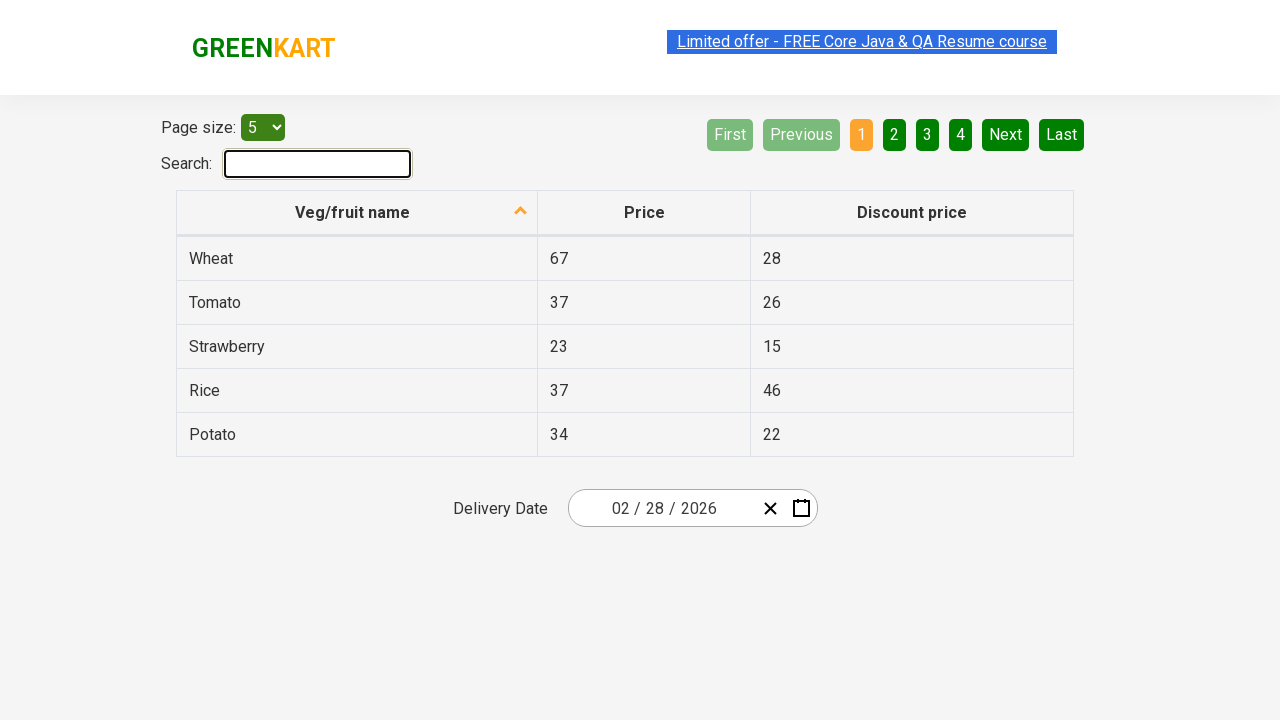

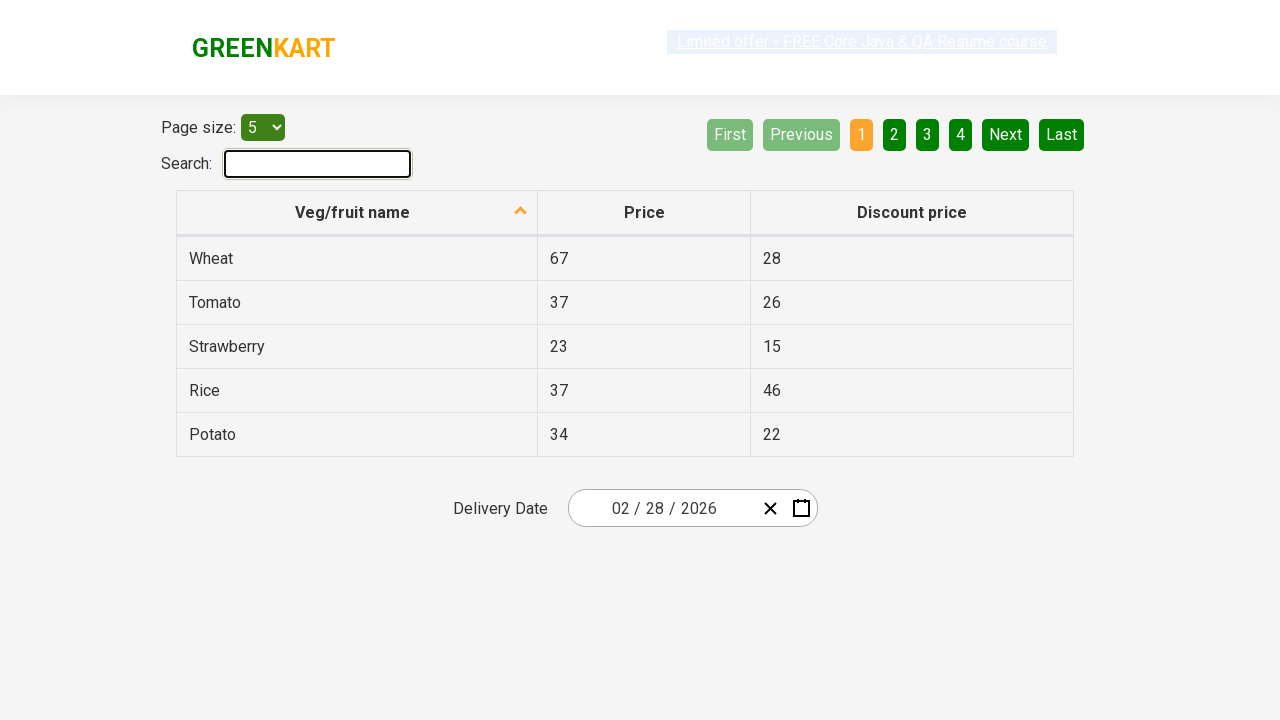